Tests empty login form submission on Orange HRM to verify required field validation

Starting URL: https://opensource-demo.orangehrmlive.com/web/index.php/auth/login

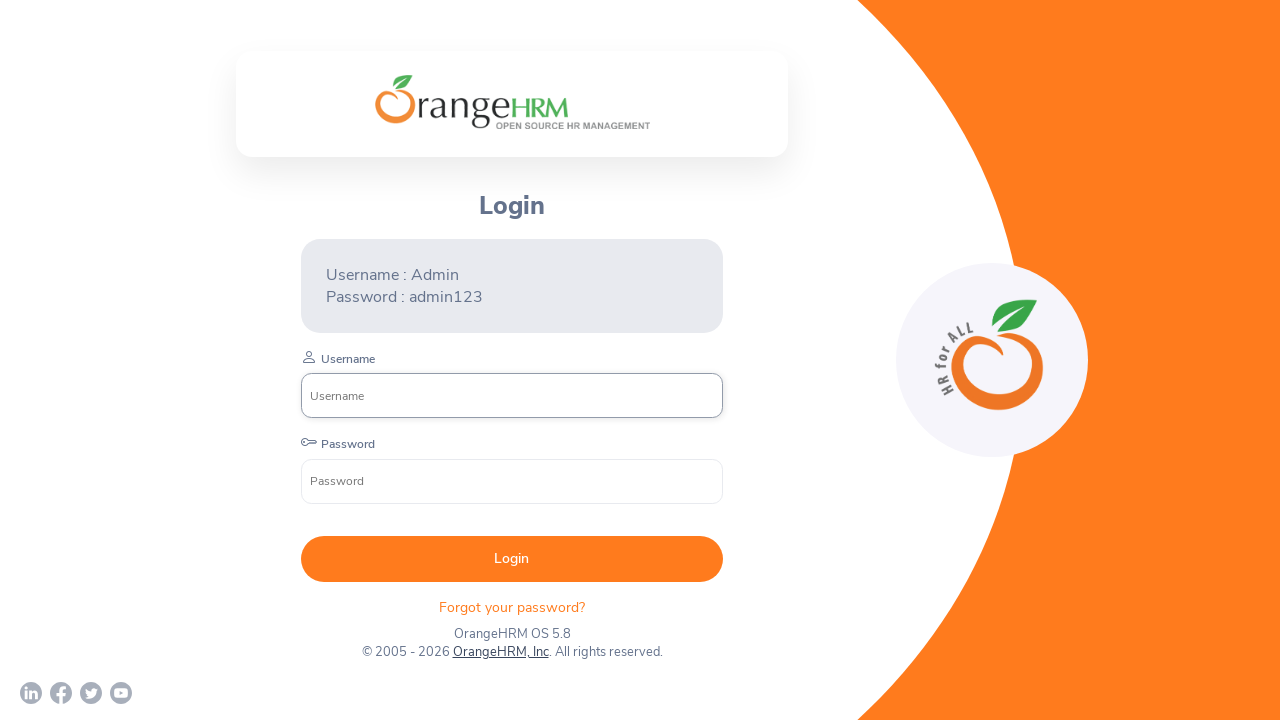

Clicked login button without filling any fields to test empty form submission at (512, 559) on .oxd-button
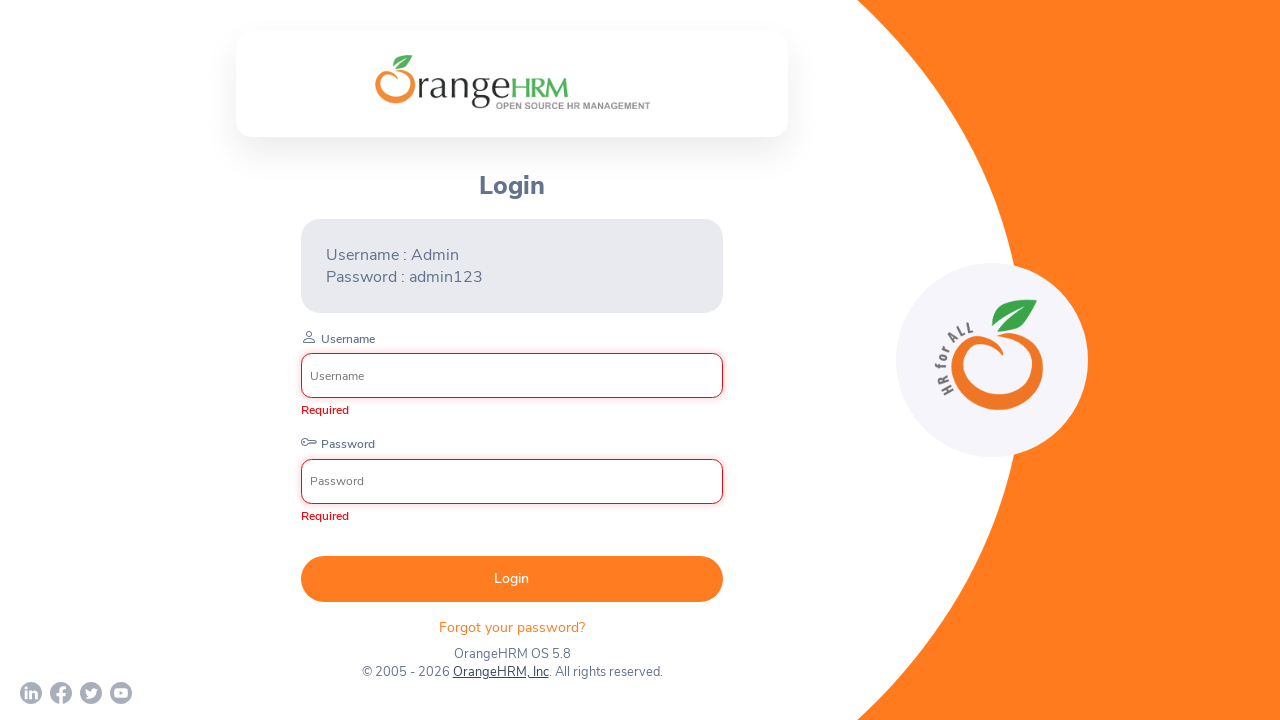

Required field validation error message appeared
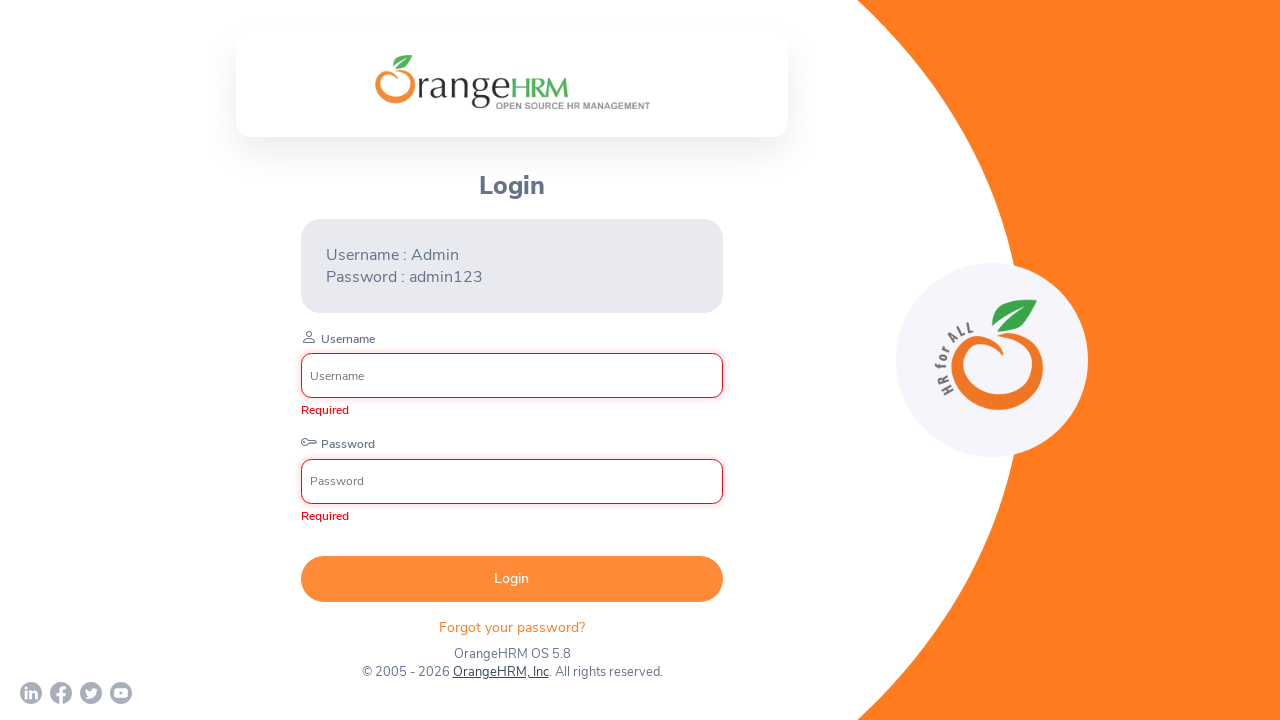

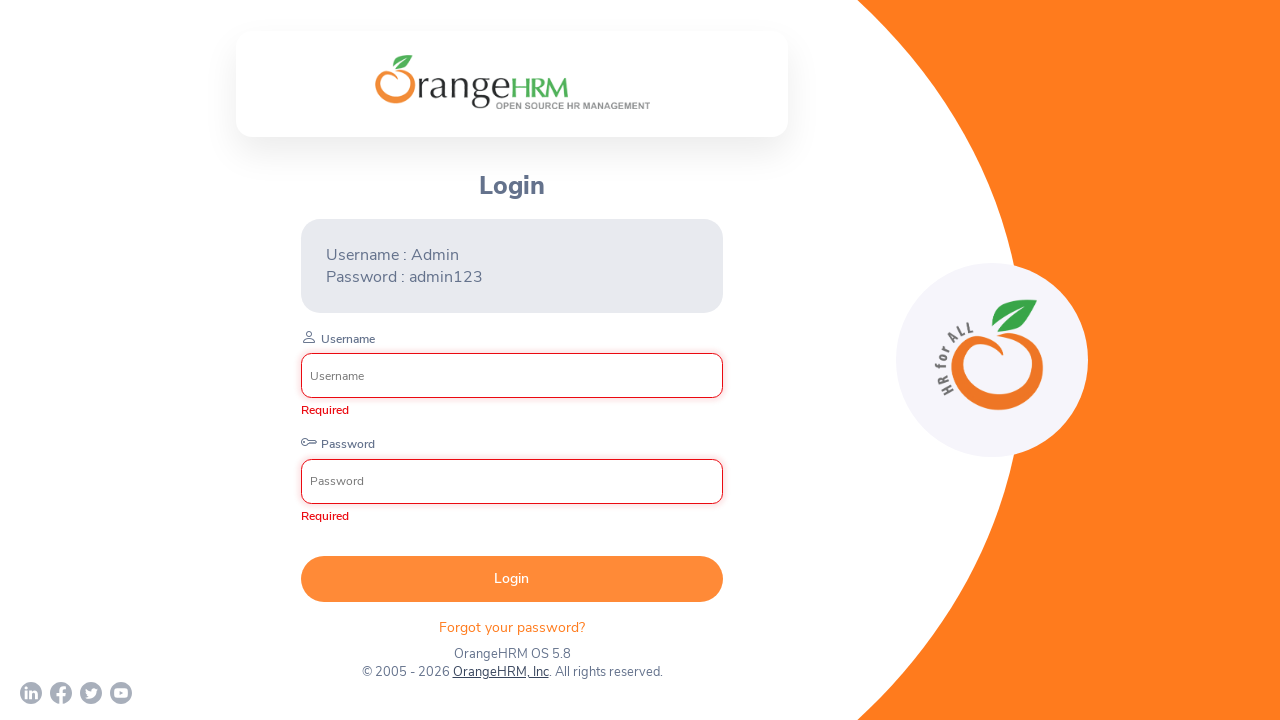